Tests file upload and download functionality by uploading a file, navigating to download page, and downloading it

Starting URL: https://the-internet.herokuapp.com/upload

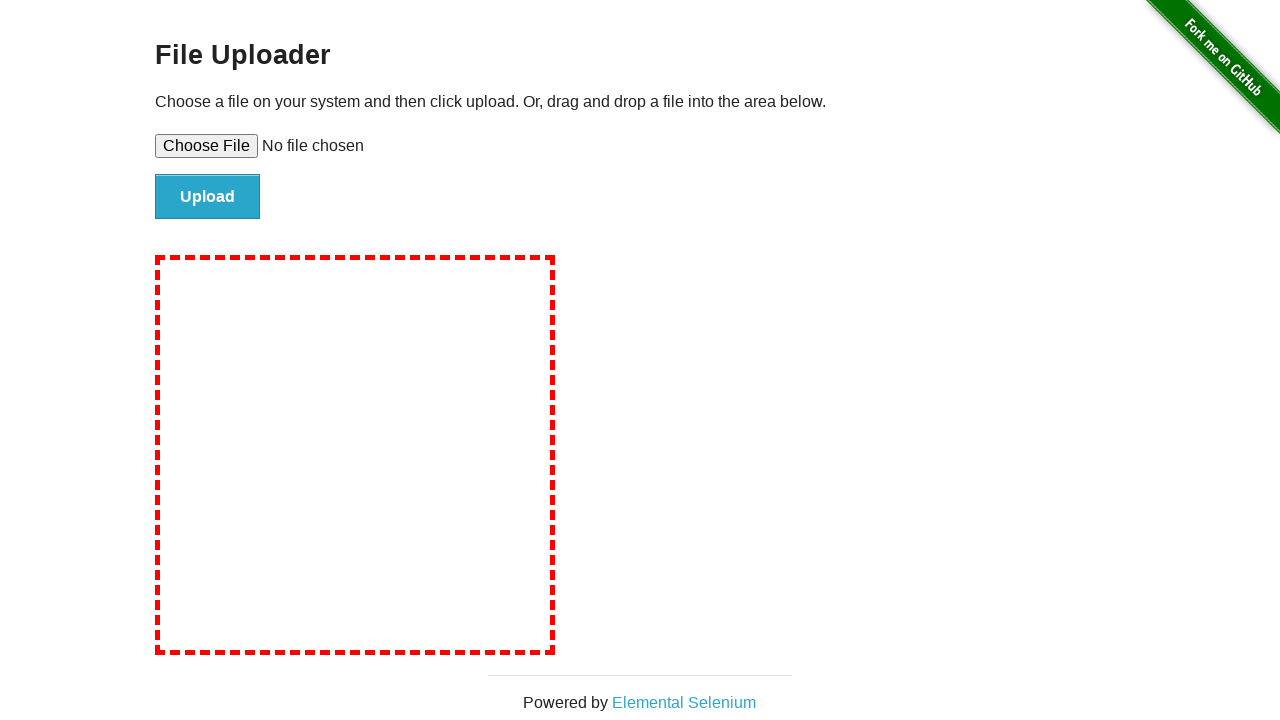

Created temporary test file: tmptu1dqpxh.txt
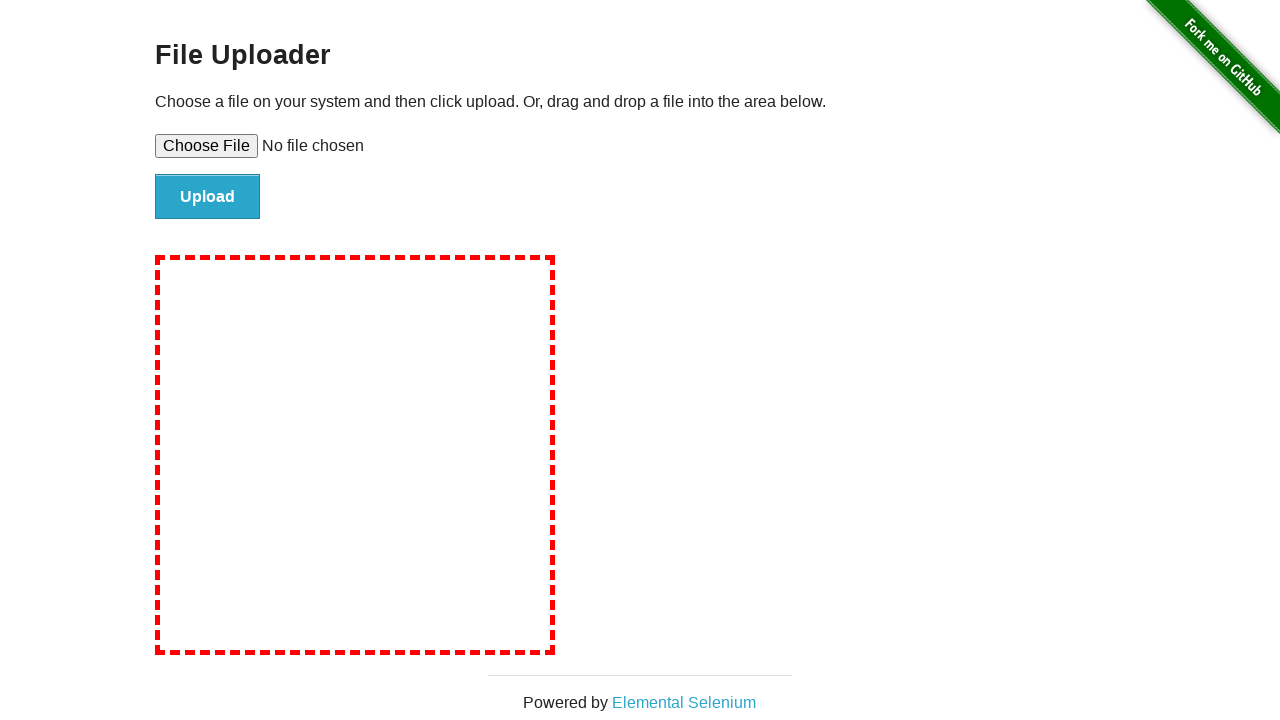

Set input file to upload: tmptu1dqpxh.txt
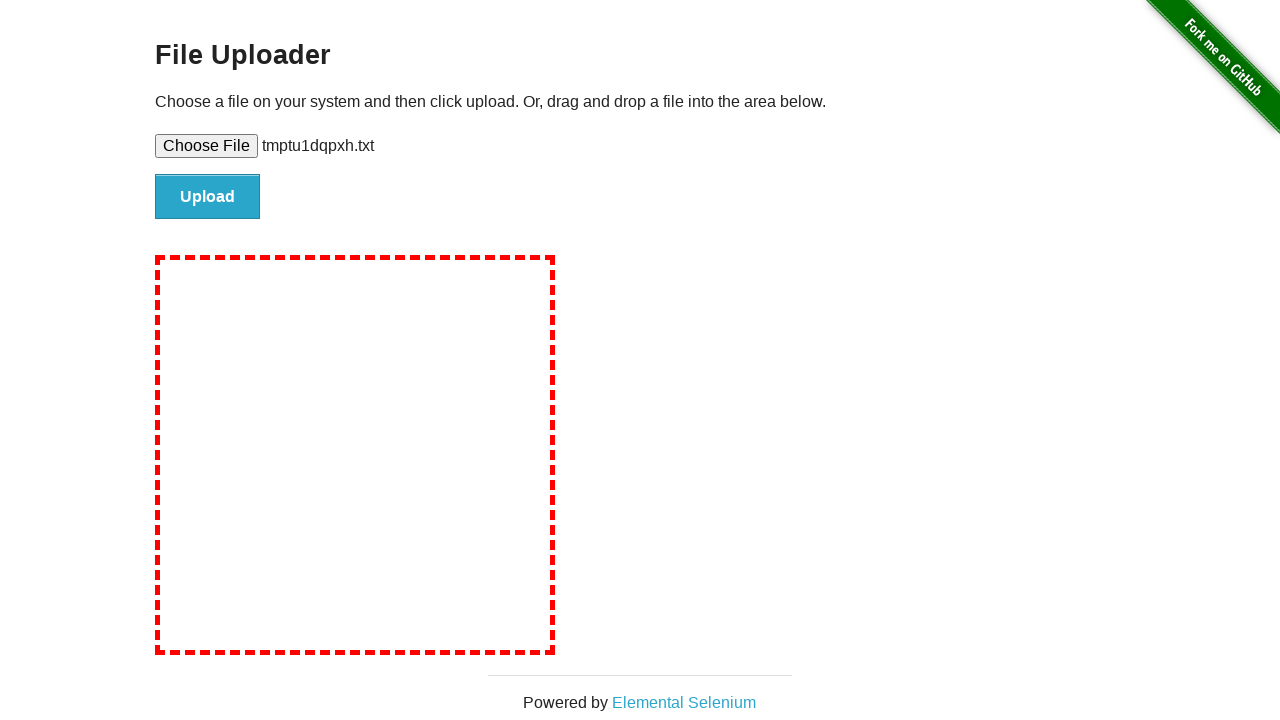

Clicked file submit button at (208, 197) on #file-submit
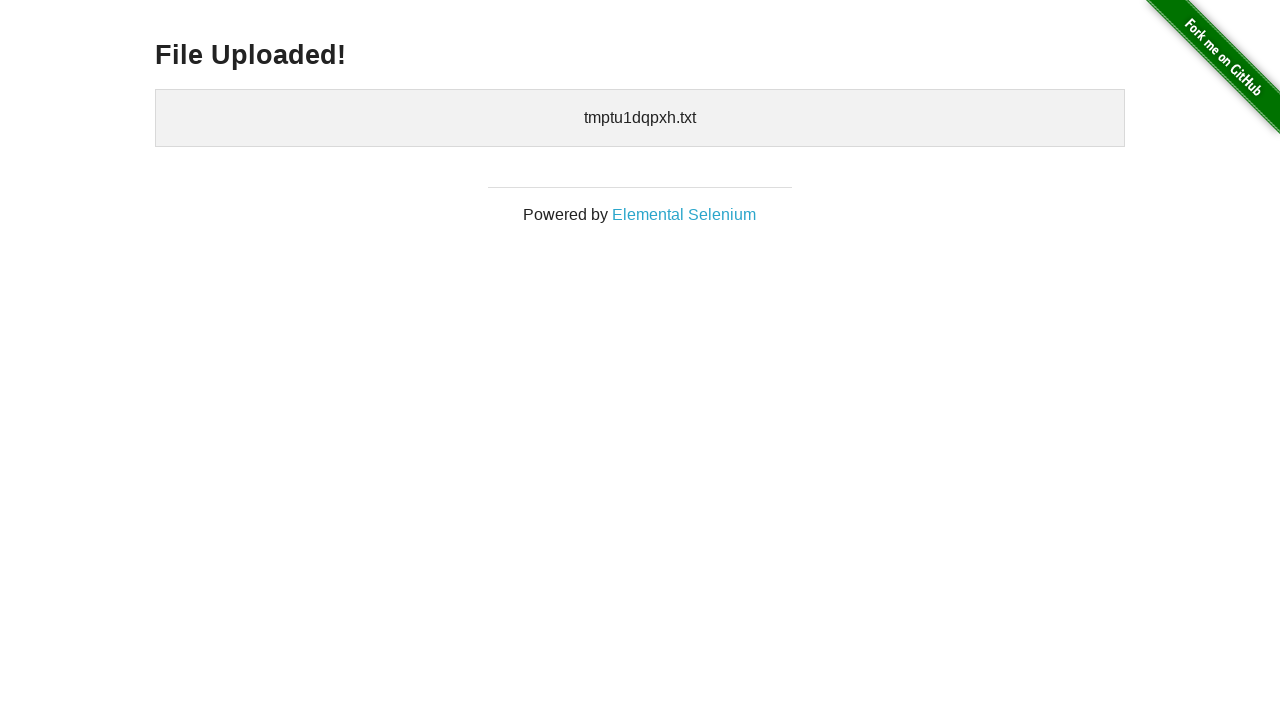

Waited for uploaded files section to load
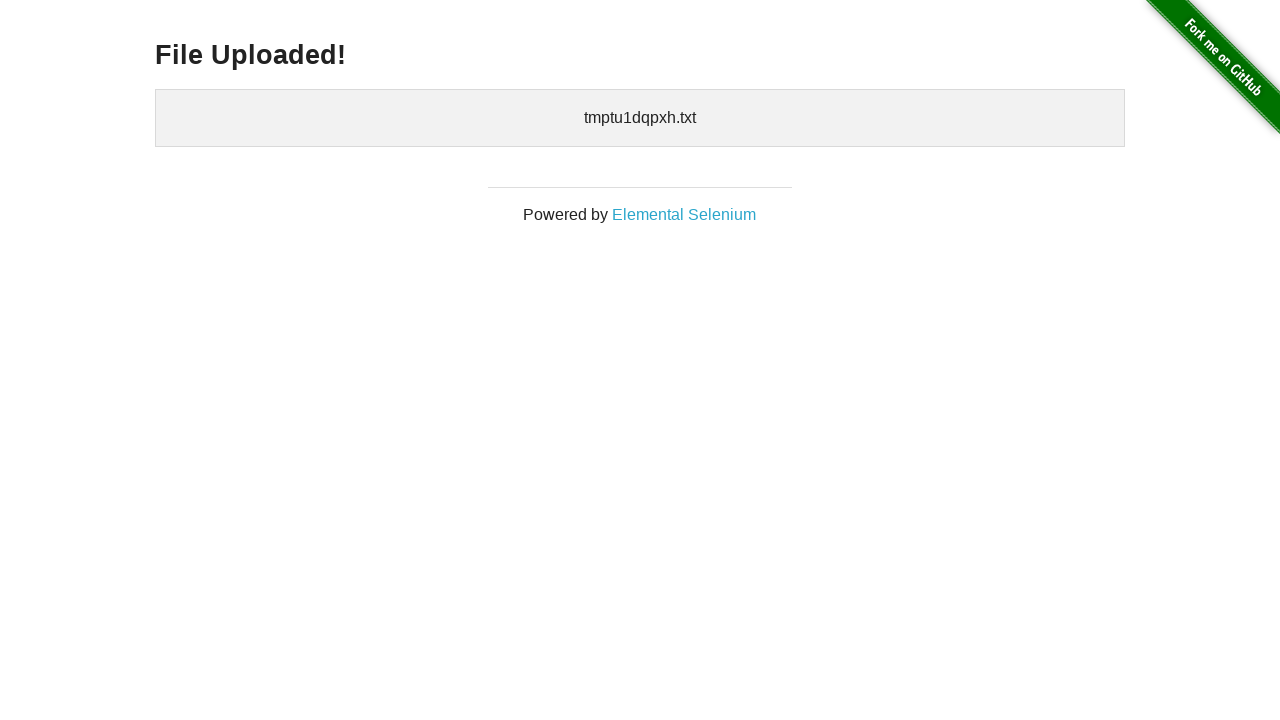

Verified uploaded file 'tmptu1dqpxh.txt' appears in uploaded files list
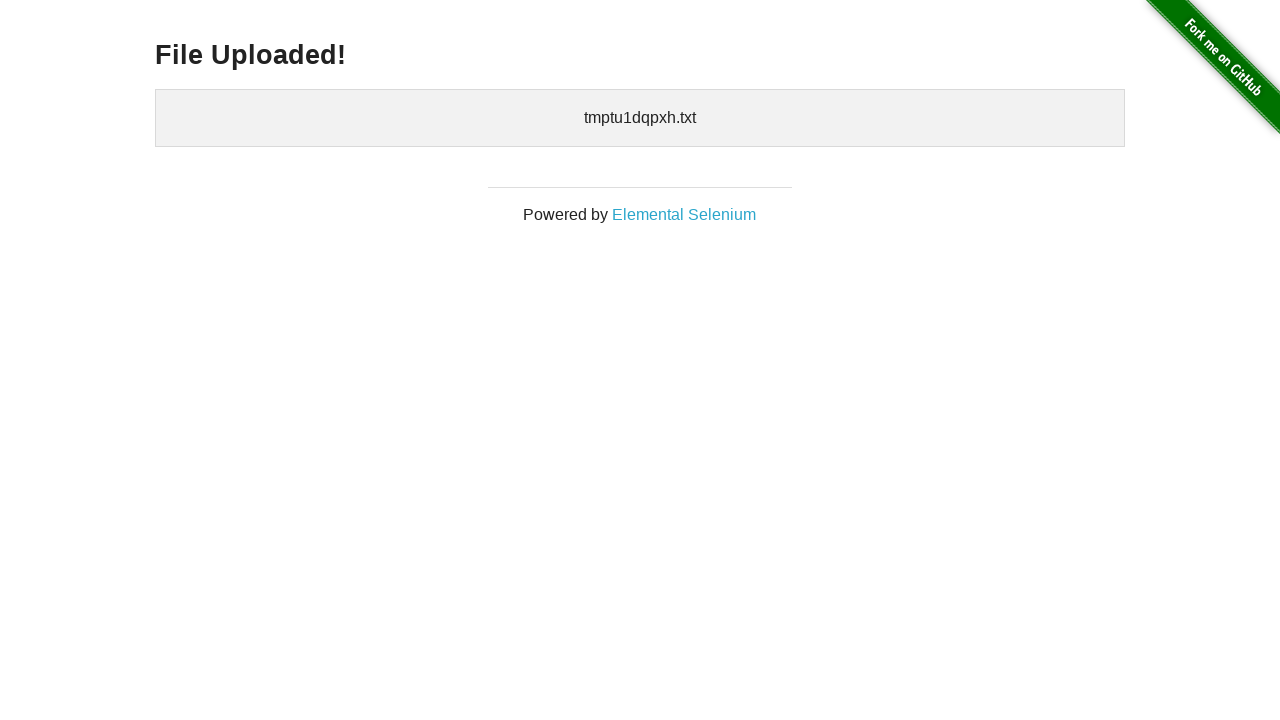

Navigated to download page
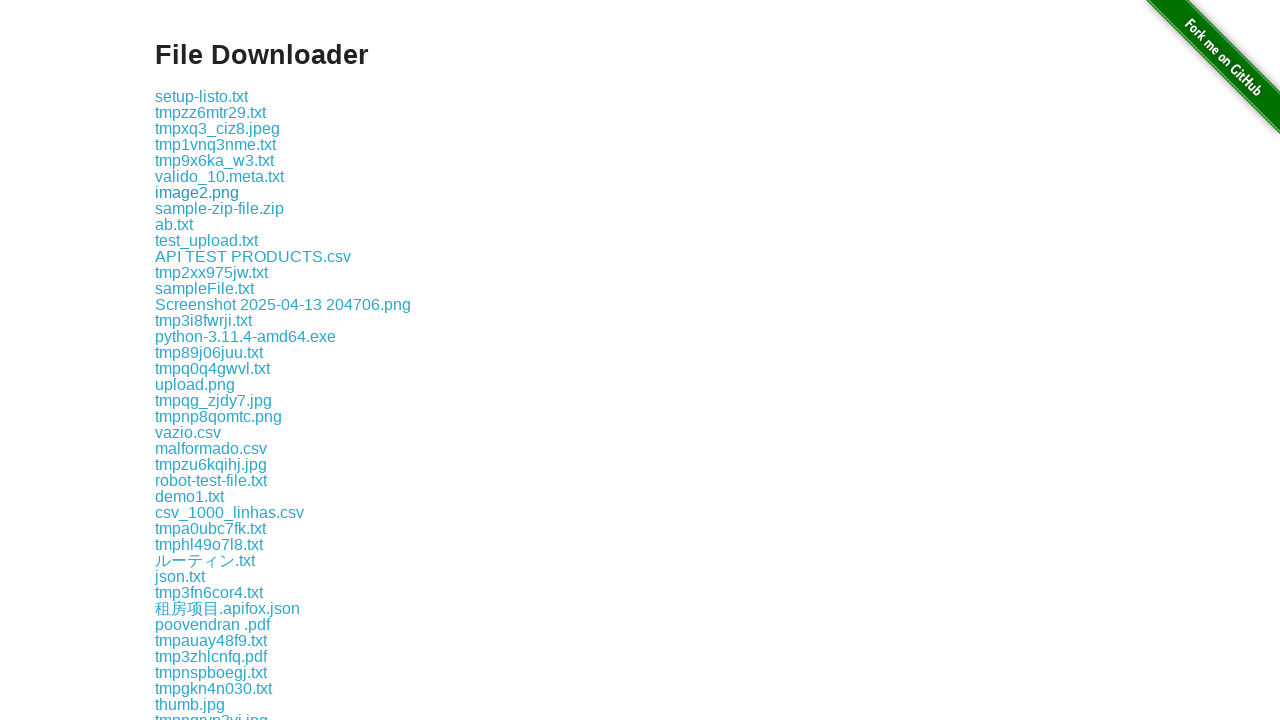

Clicked download link for 'tmptu1dqpxh.txt' at (211, 360) on text=tmptu1dqpxh.txt
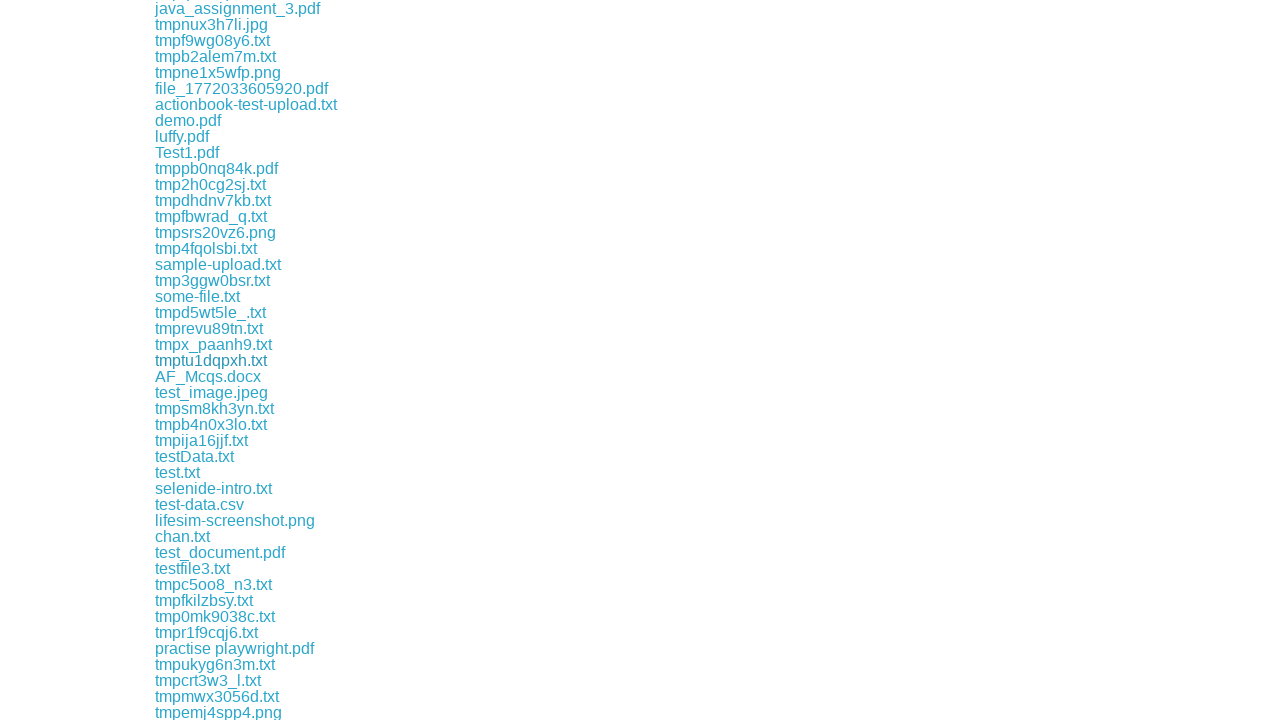

File download completed: tmptu1dqpxh.txt
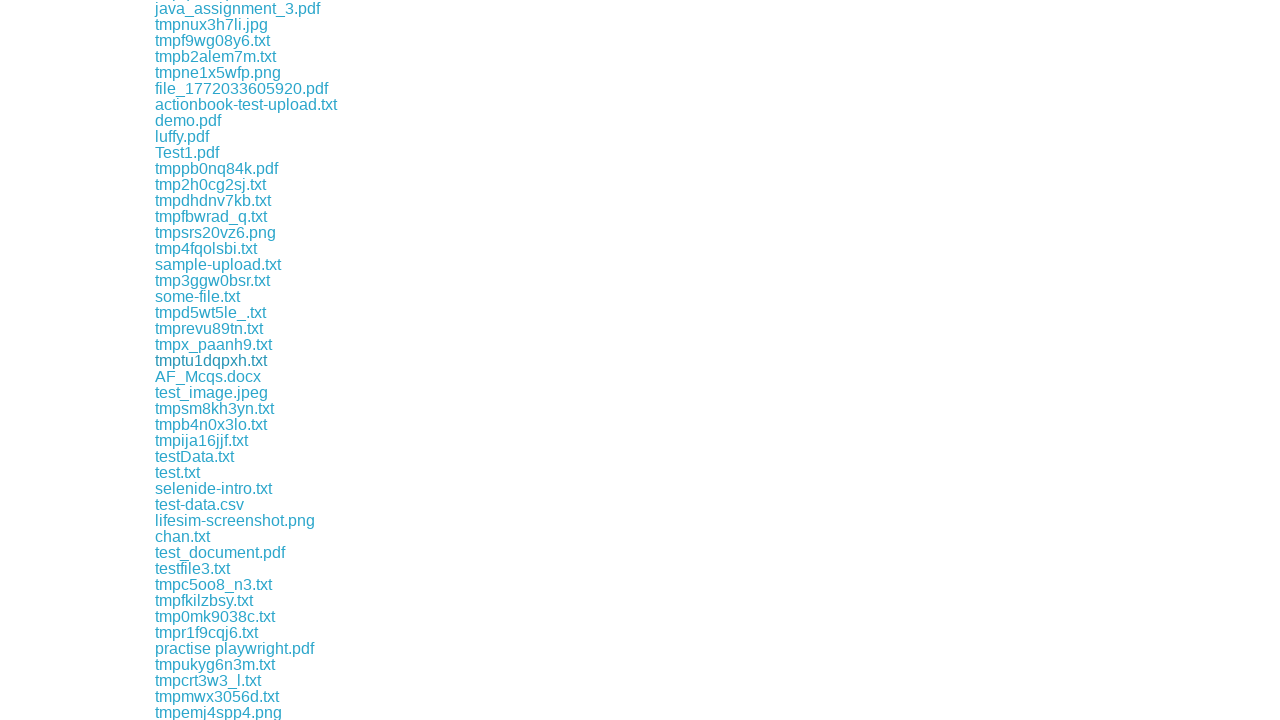

Cleaned up temporary test file
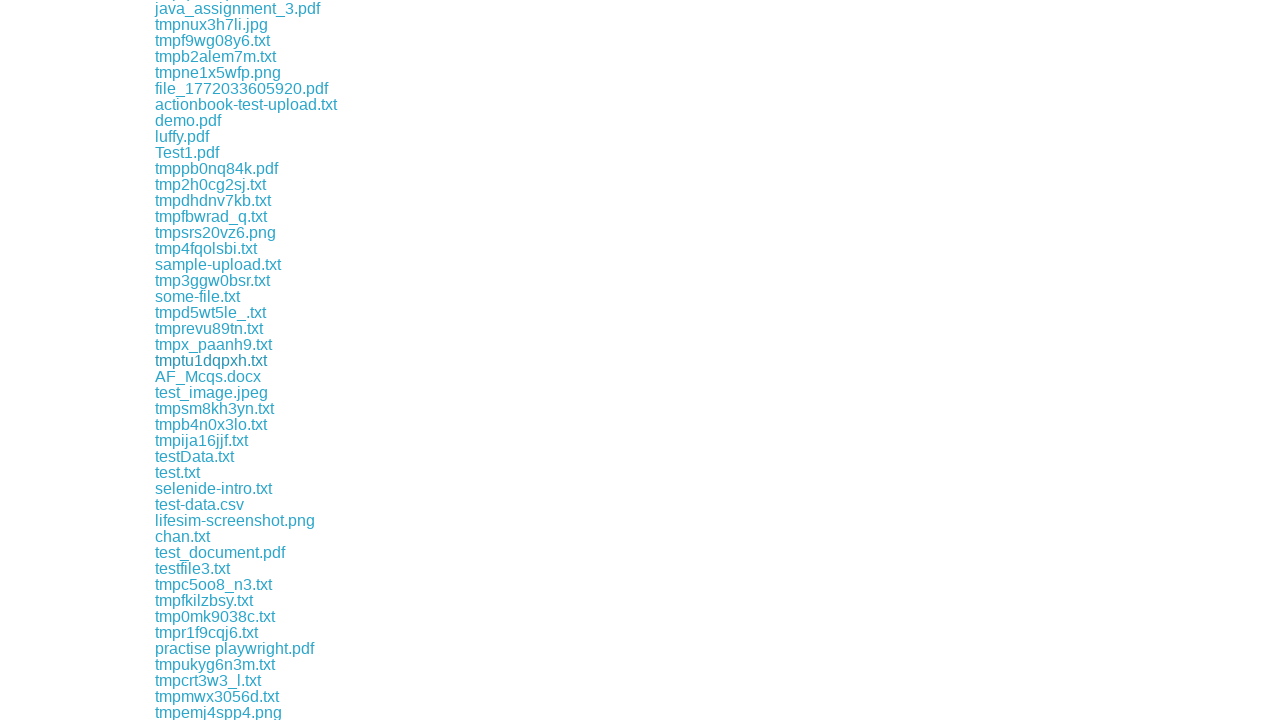

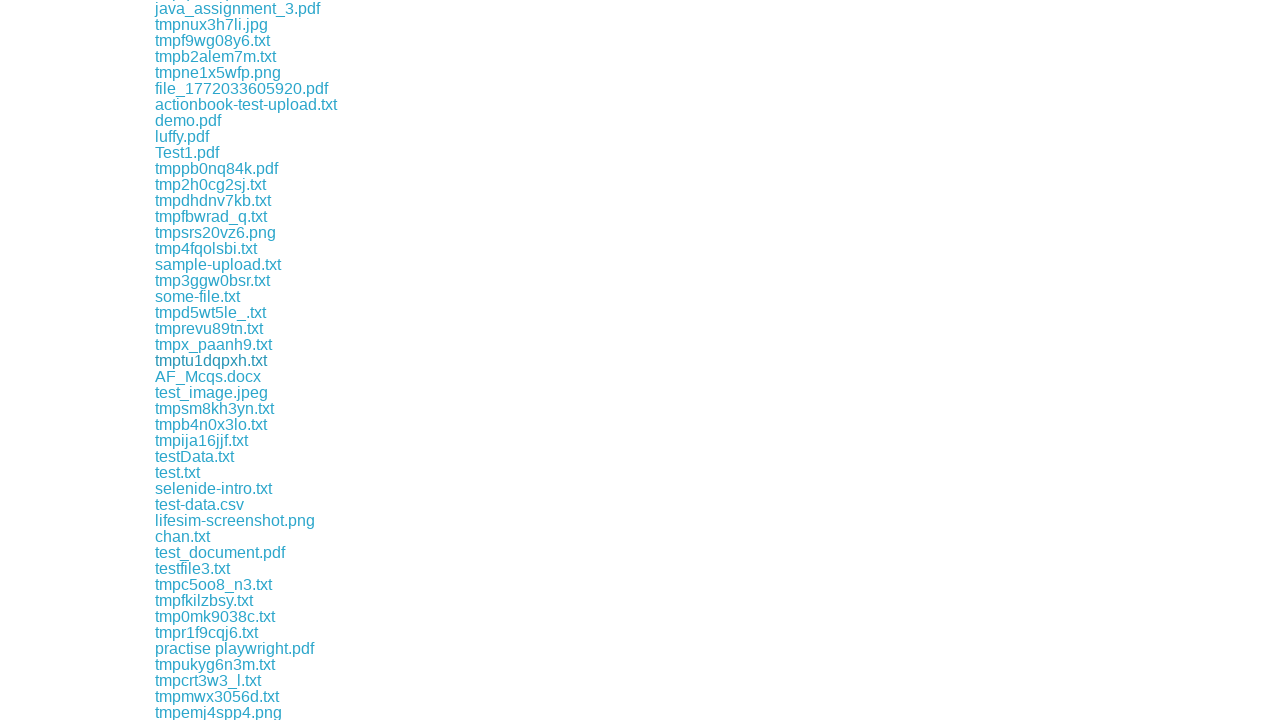